Tests file download functionality by navigating to a file download demo page, hovering over and clicking the download button, and waiting for the download to initiate.

Starting URL: https://demo.automationtesting.in/FileDownload.html

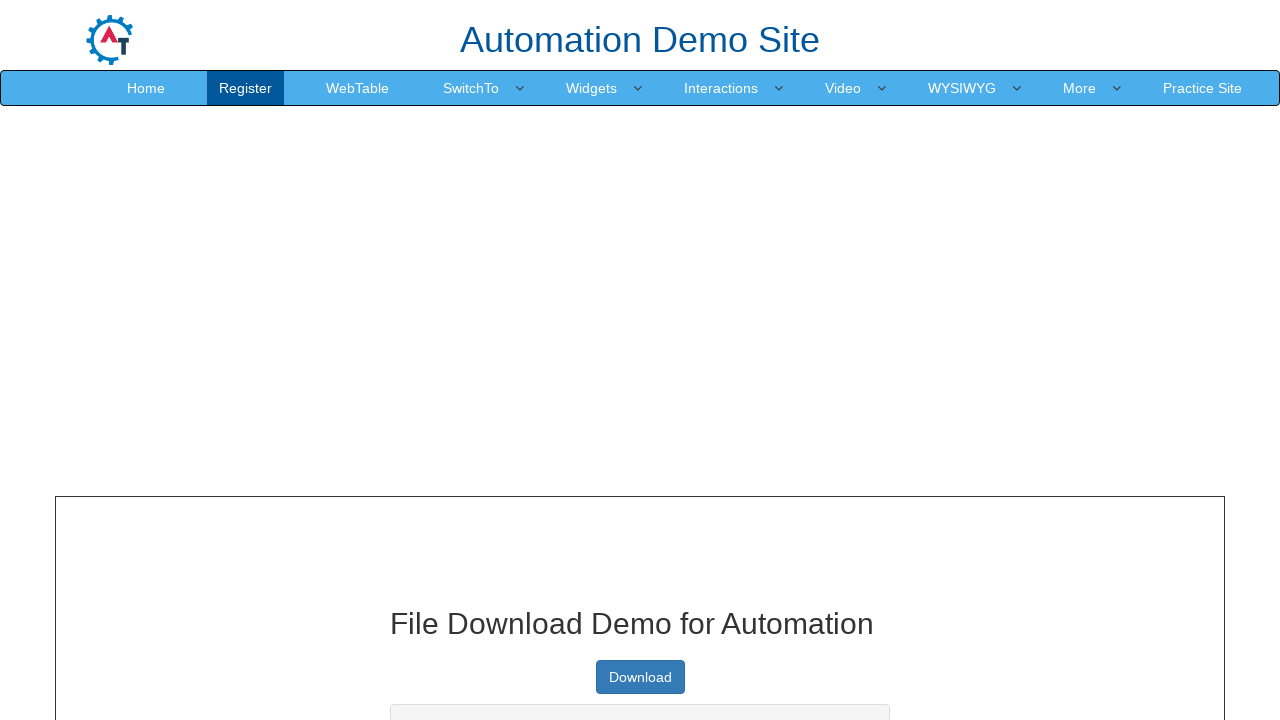

Navigated to file download demo page
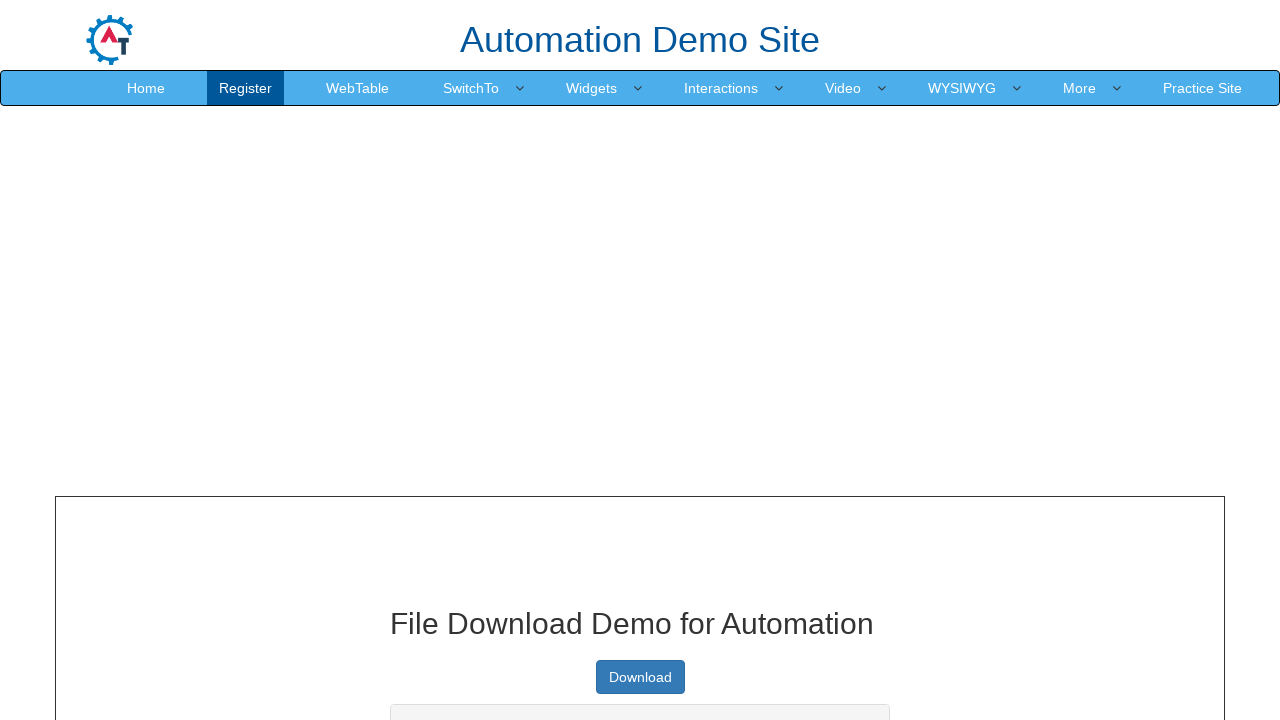

Located the download button
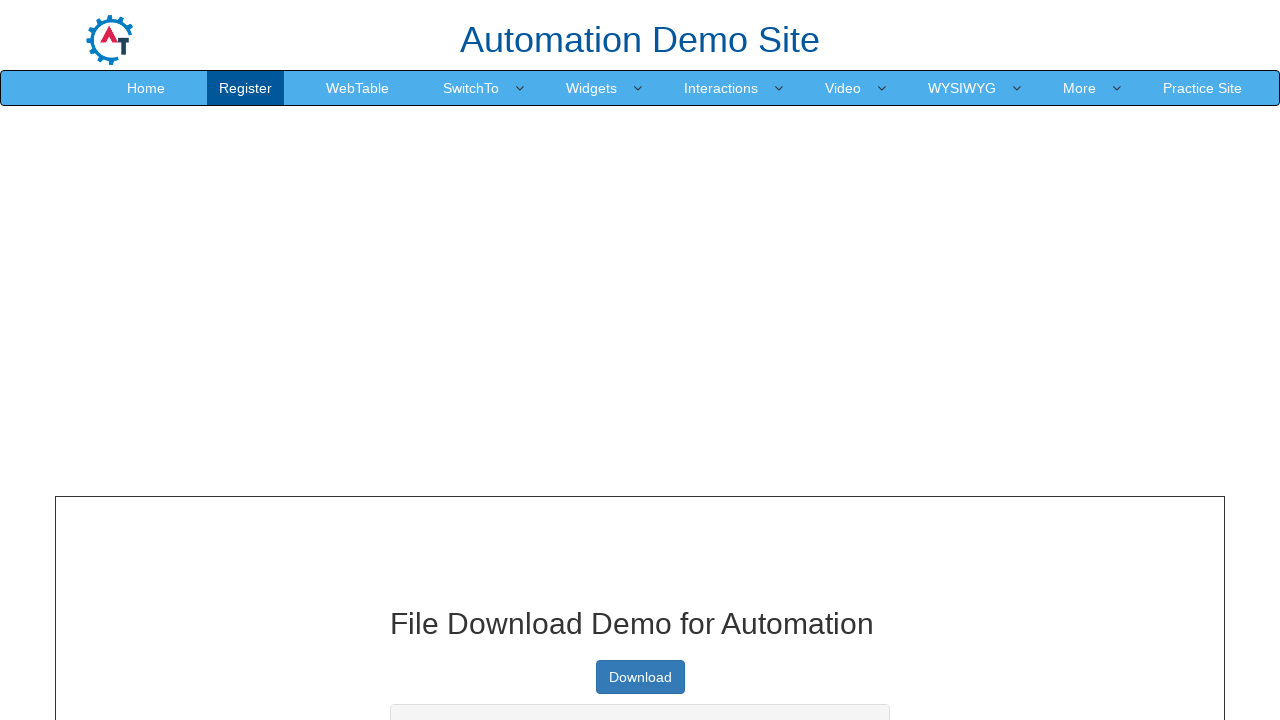

Hovered over the download button at (640, 677) on a[class="btn btn-primary"]
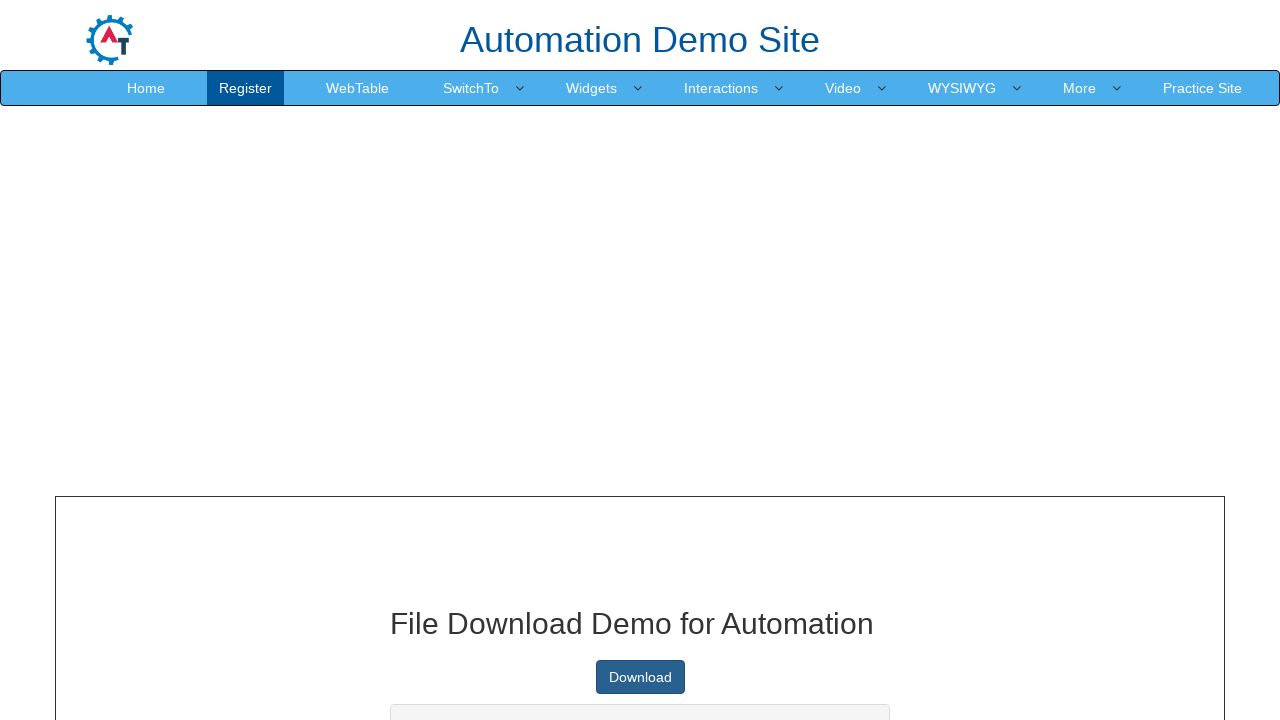

Clicked the download button to initiate file download at (640, 677) on a[class="btn btn-primary"]
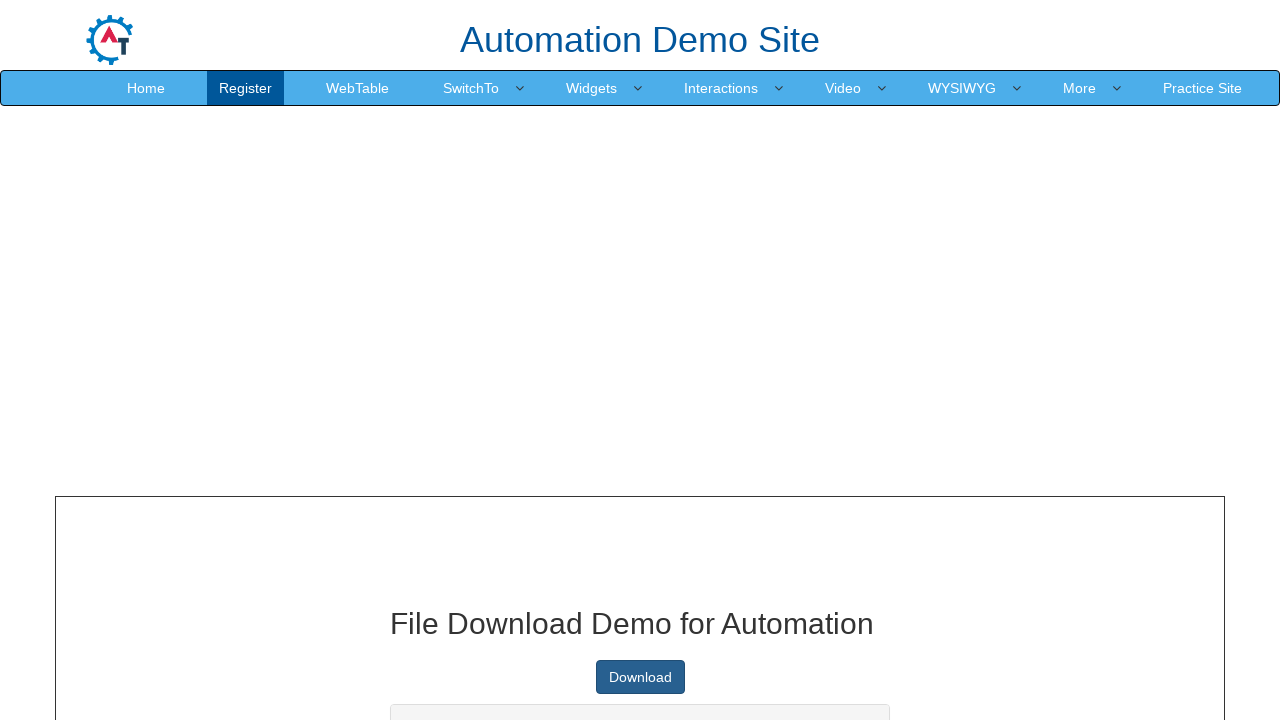

Download object retrieved
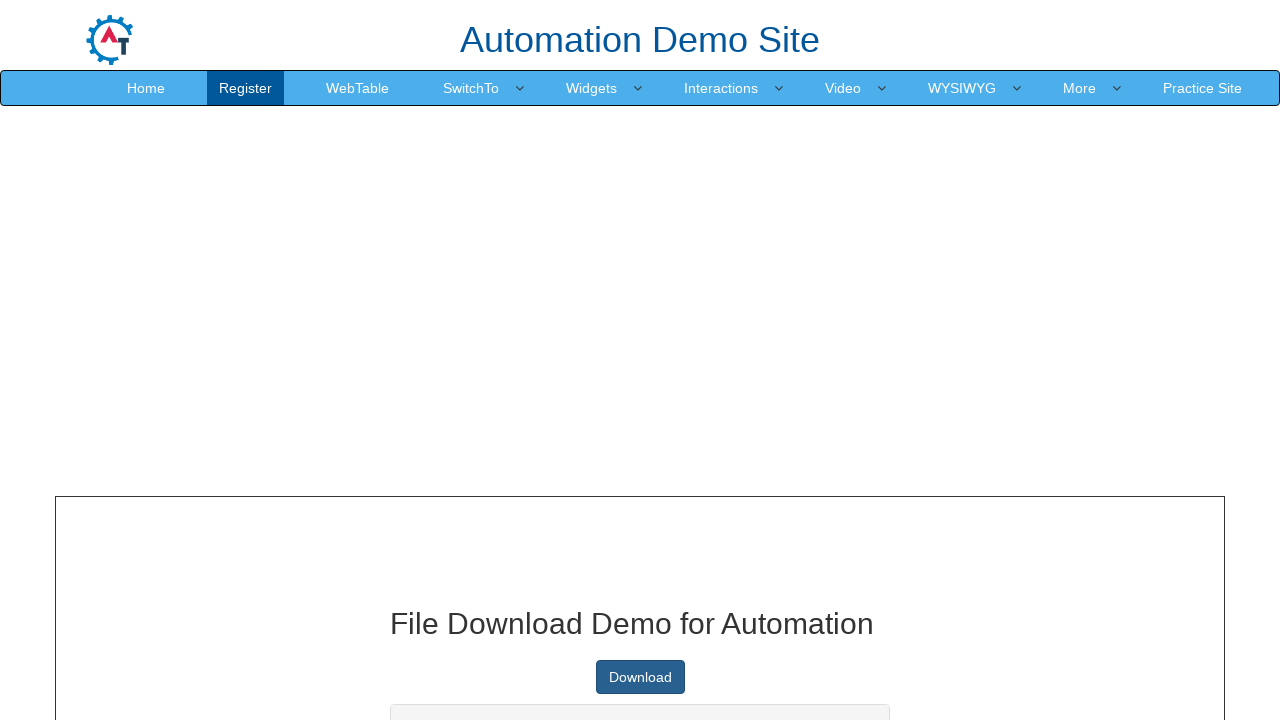

Download completed and file path obtained
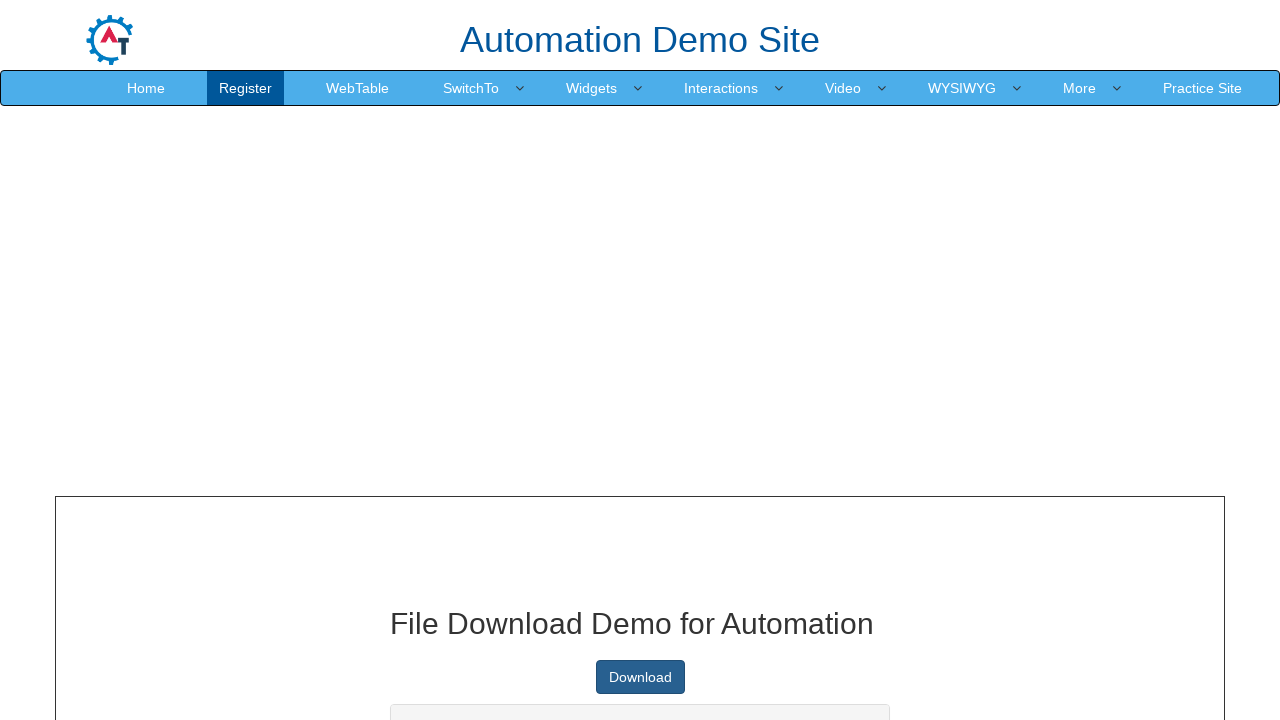

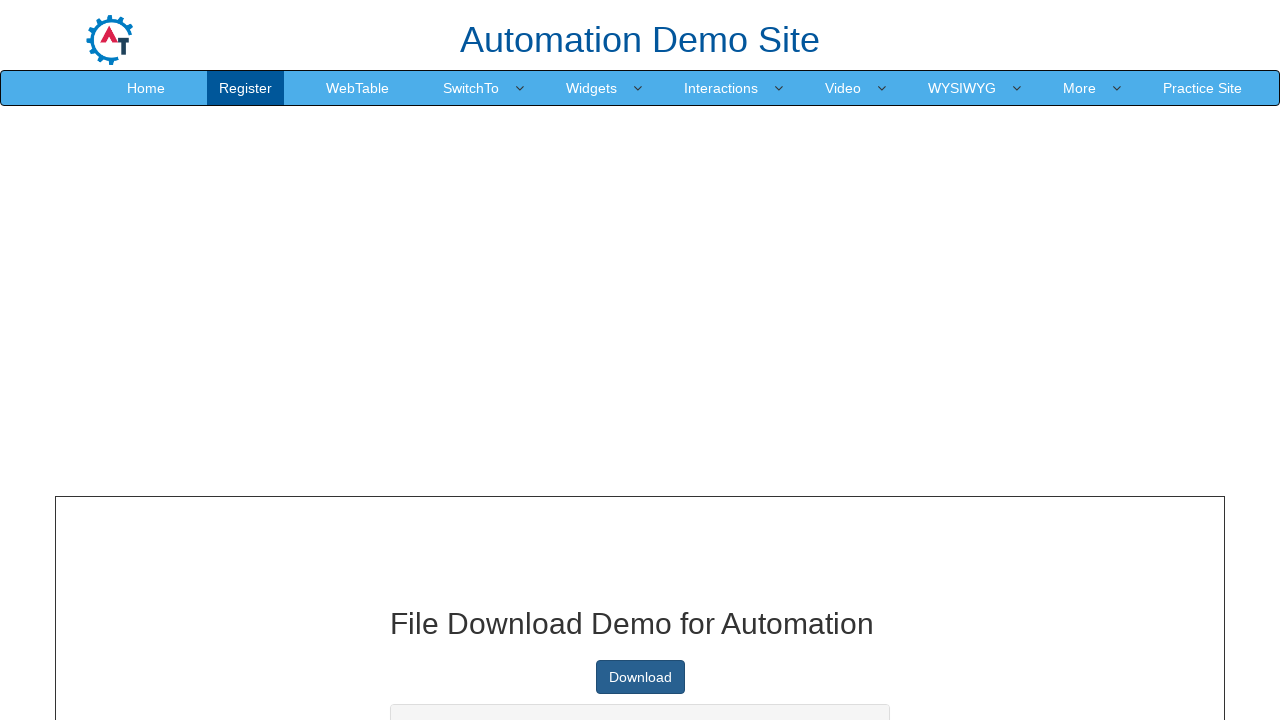